Tests autocomplete functionality by typing "uni" in a country search box, selecting "United Kingdom" from the dropdown suggestions, submitting the form, and verifying the result displays the selected country.

Starting URL: https://testcenter.techproeducation.com/index.php?page=autocomplete

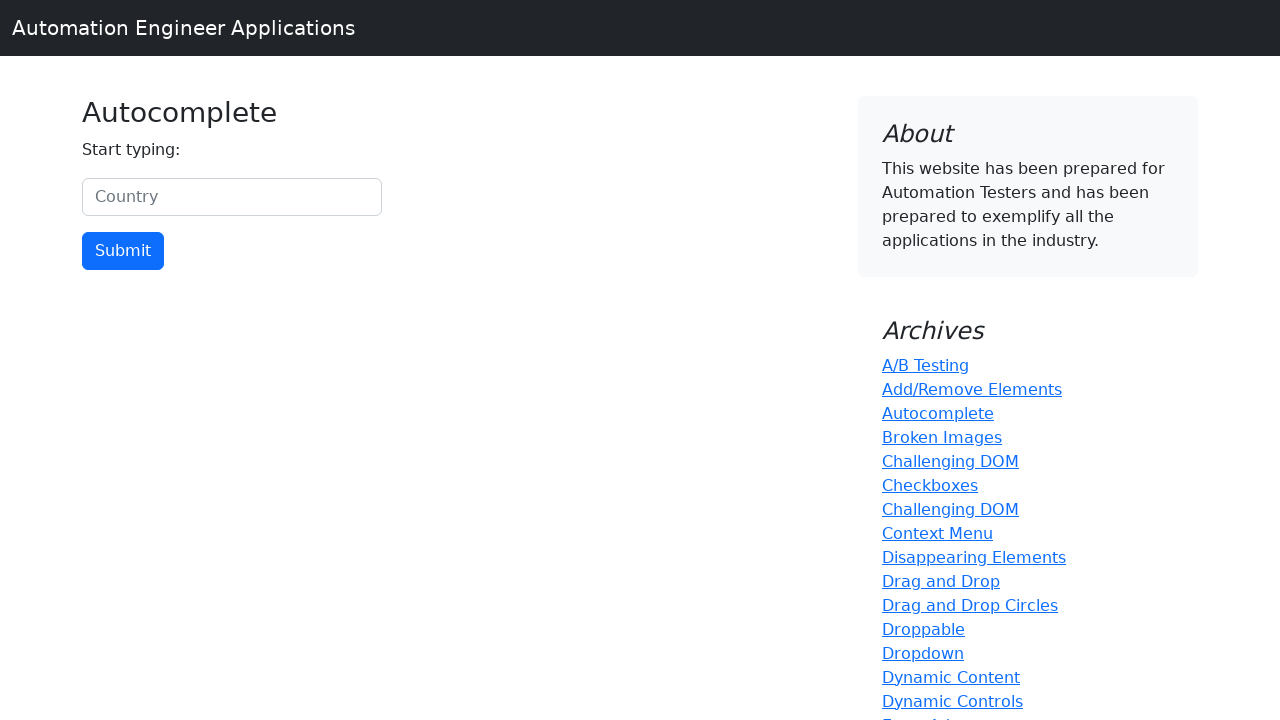

Typed 'uni' in the country search box on #myCountry
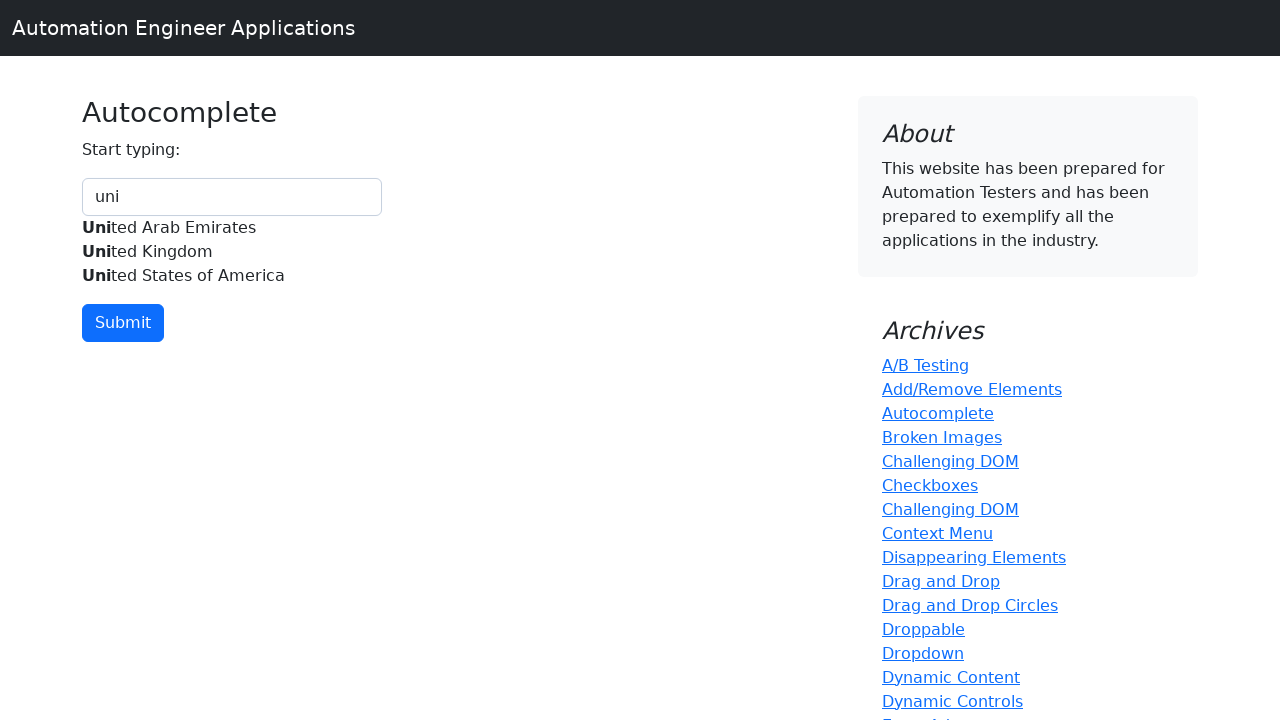

Waited for 'United Kingdom' suggestion to appear
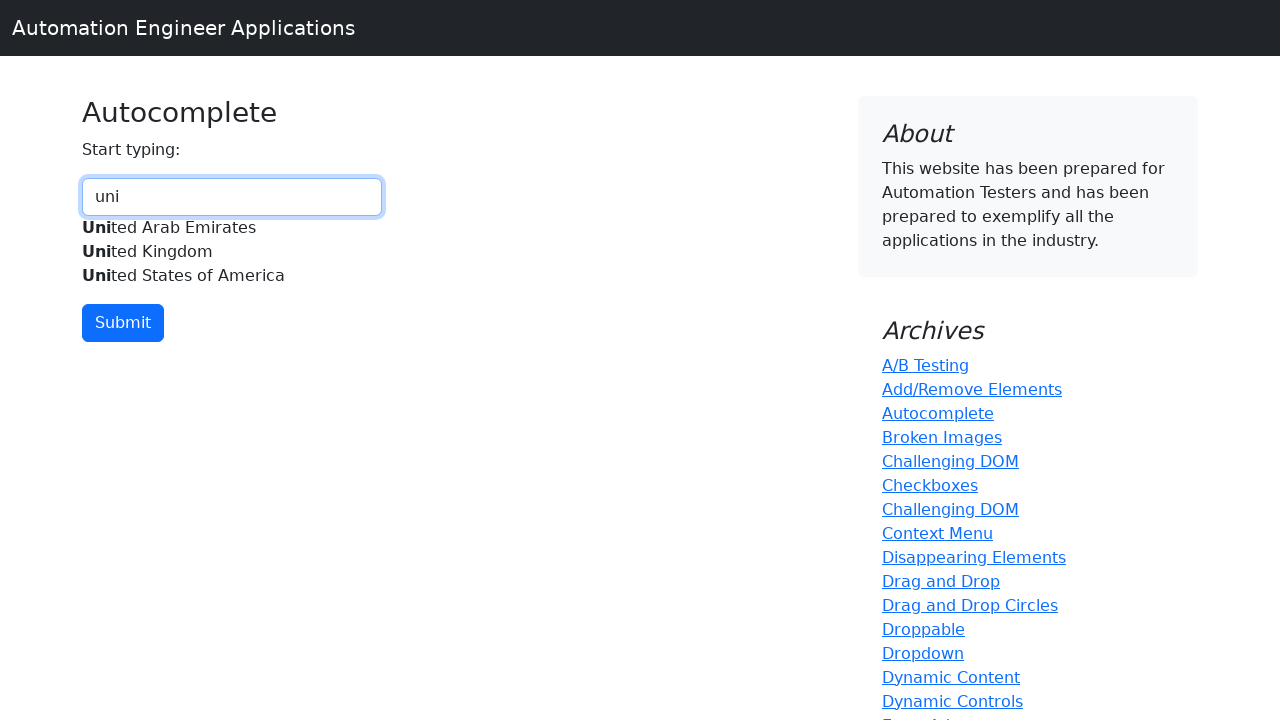

Selected 'United Kingdom' from the dropdown suggestions at (232, 252) on xpath=//div[.='United Kingdom']
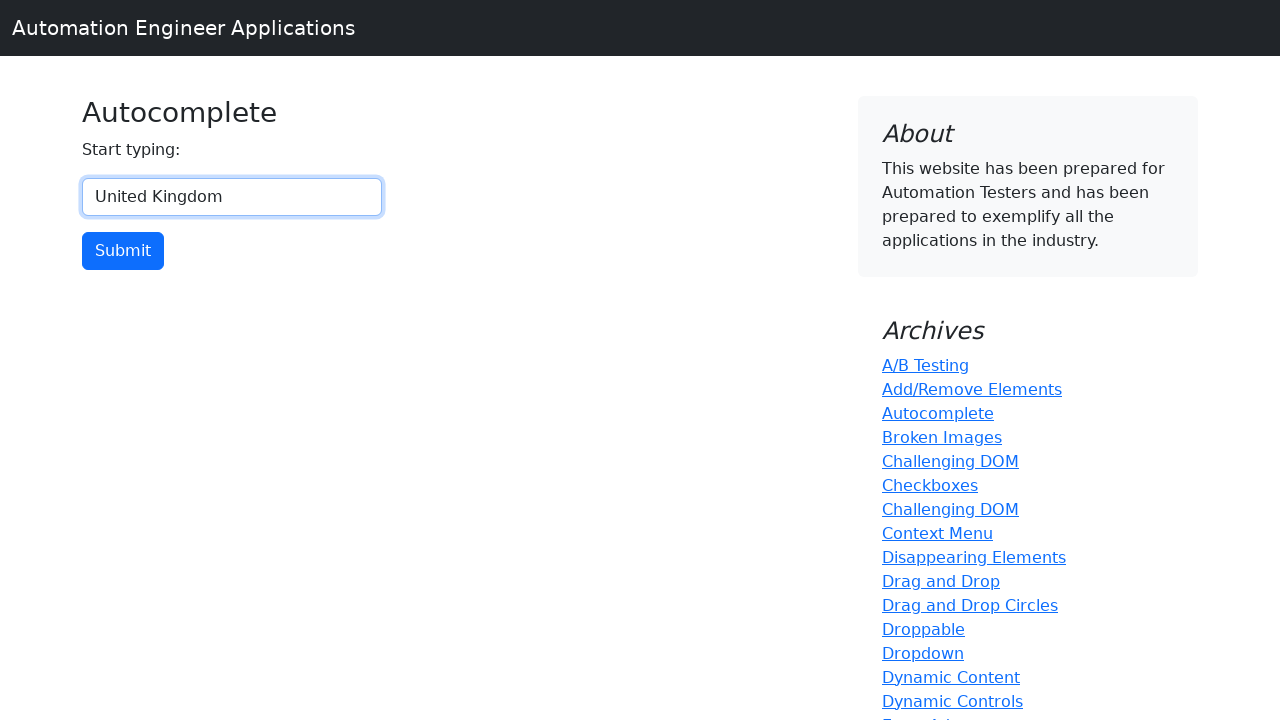

Clicked the Submit button at (123, 251) on xpath=//input[@value='Submit']
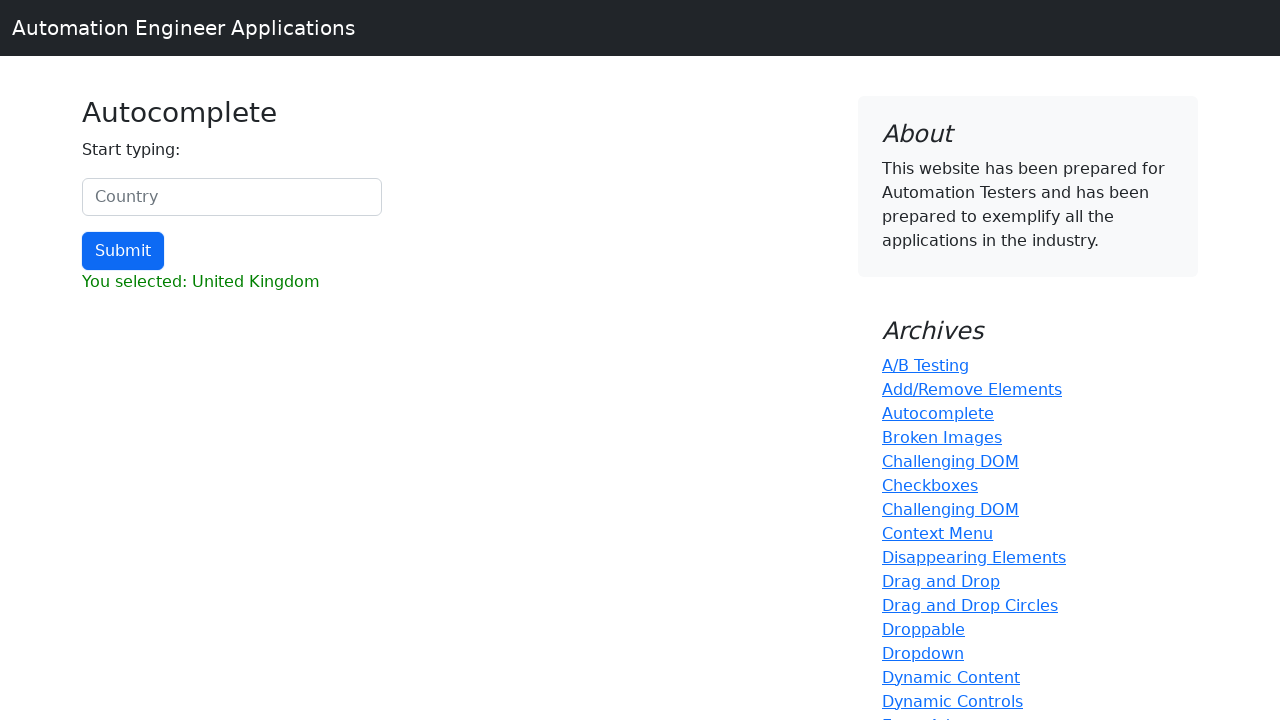

Waited for result element to appear
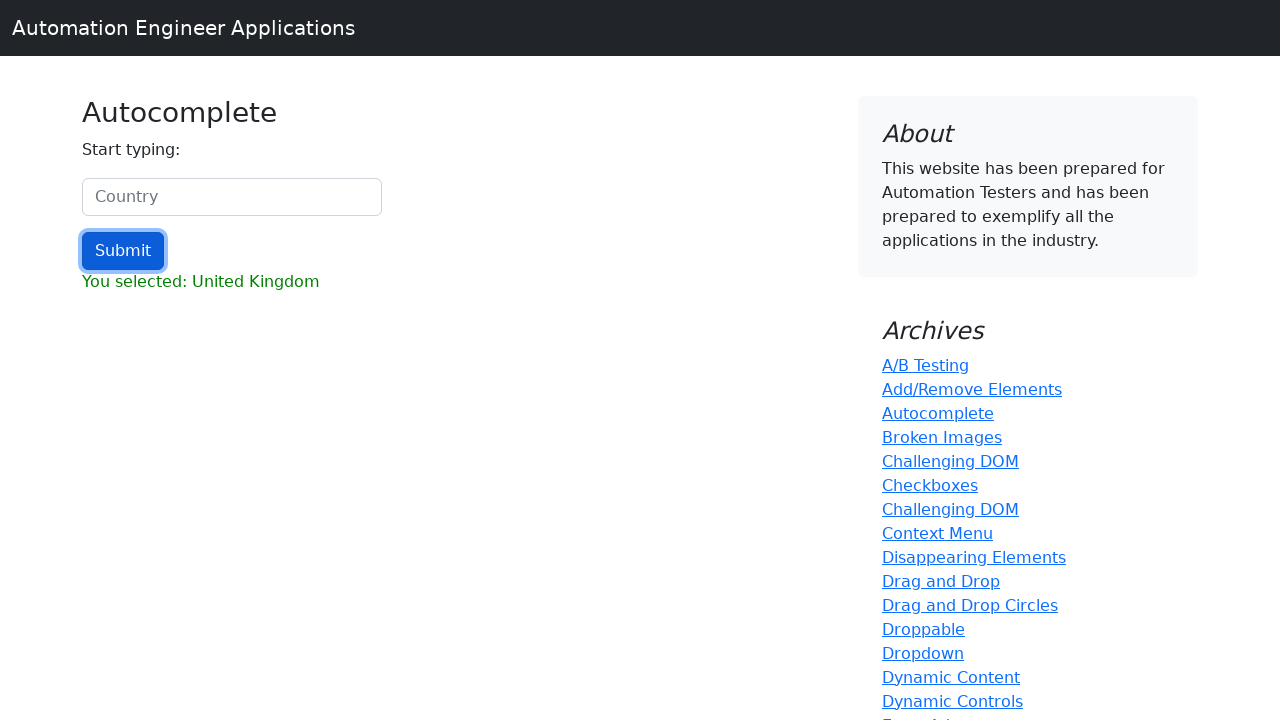

Retrieved result text content
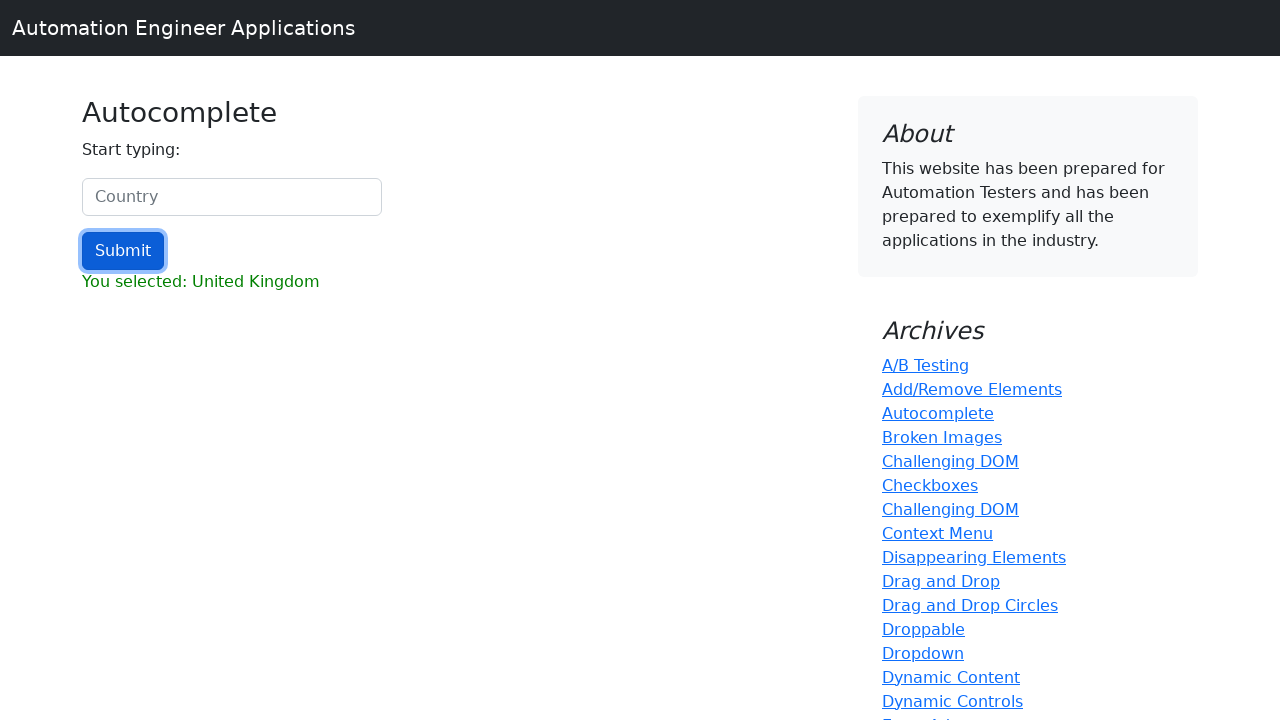

Verified that 'United Kingdom' is displayed in the result
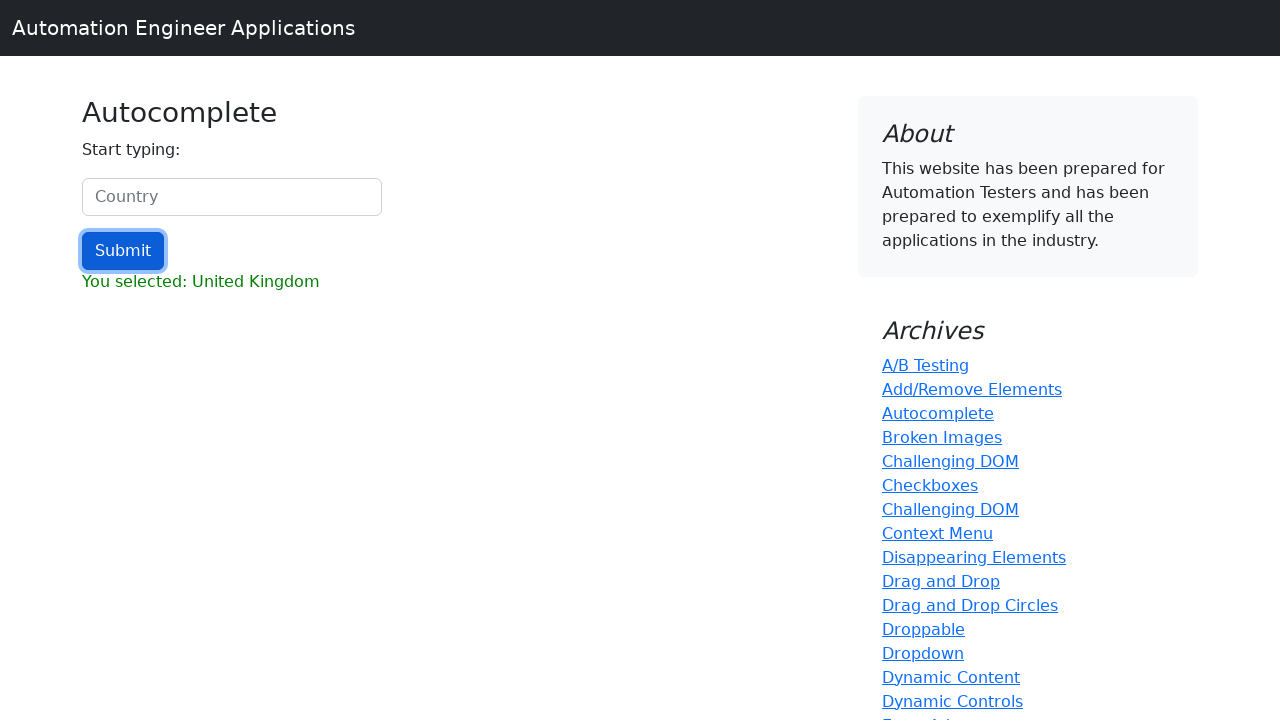

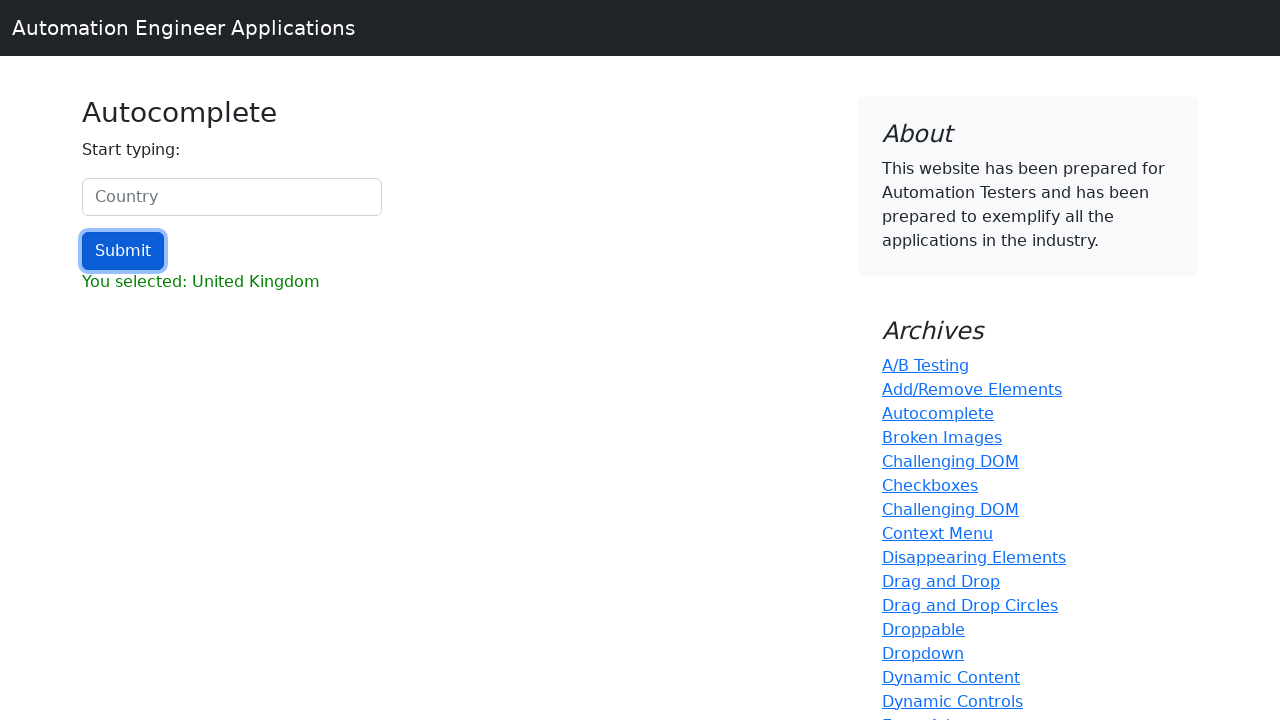